Navigates to Rahul Shetty Academy homepage and verifies the page loads by checking the title is present

Starting URL: http://www.rahulshettyacademy.com/

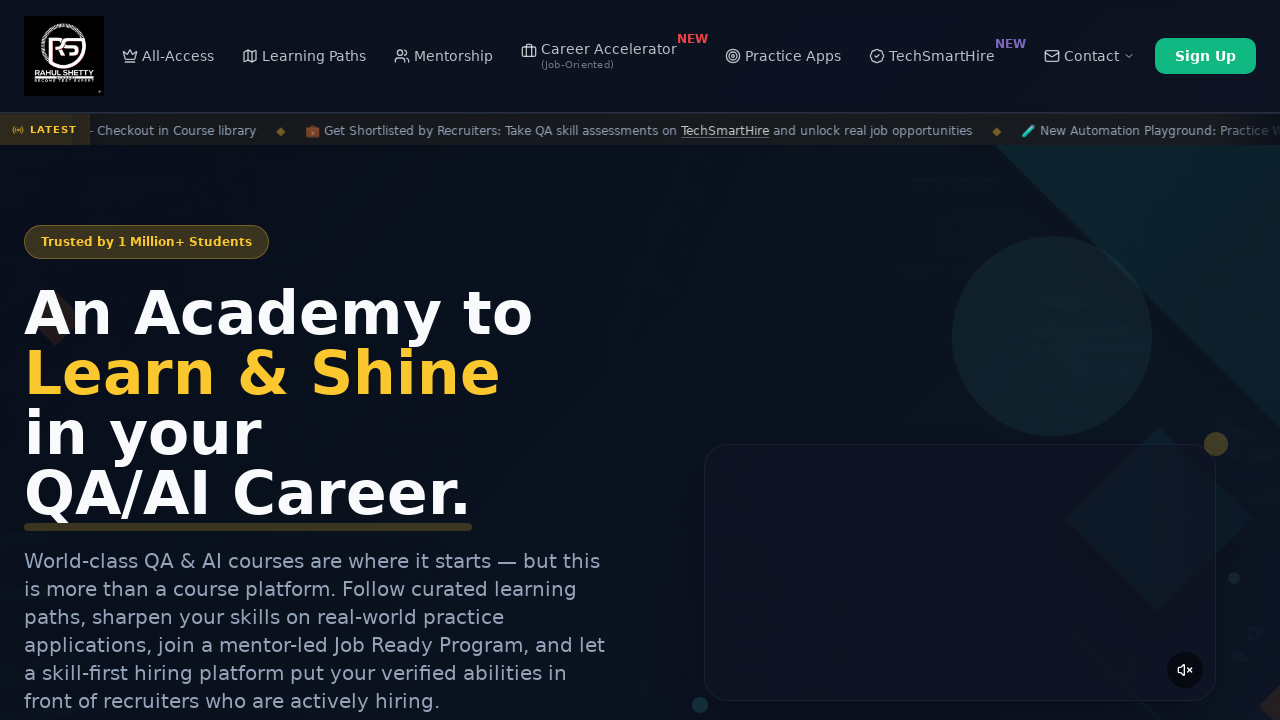

Waited for page DOM content to load
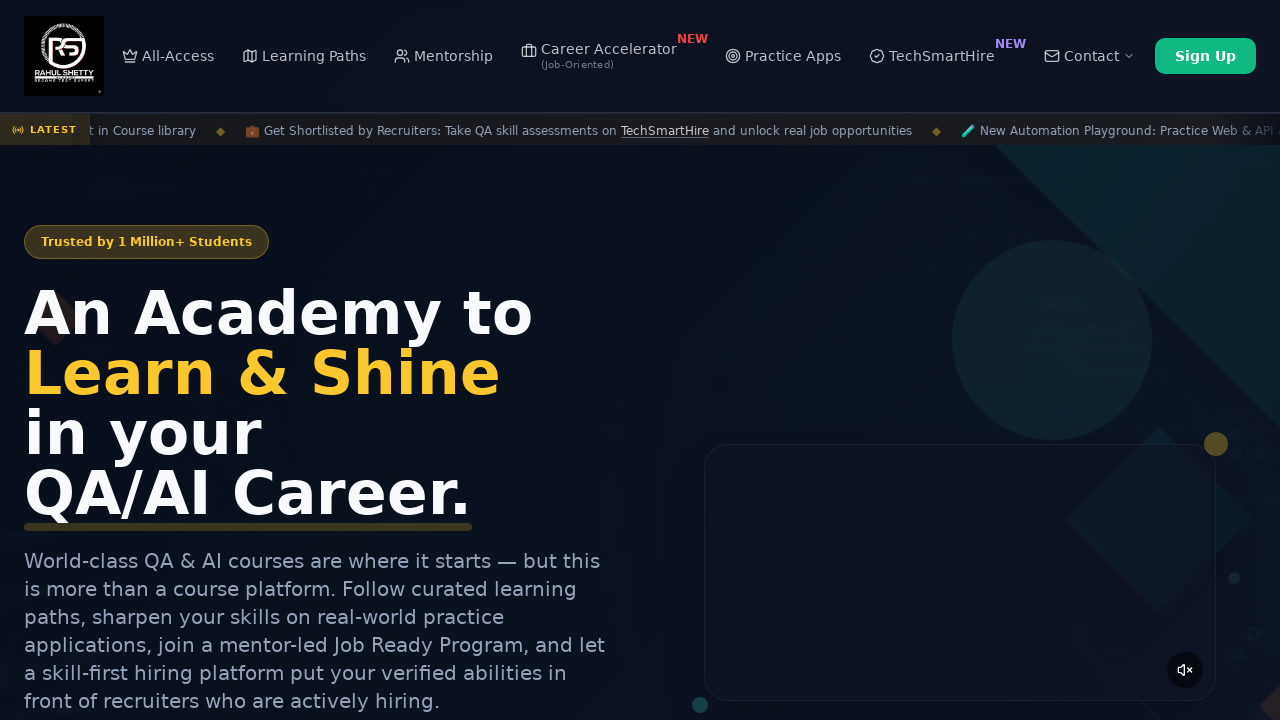

Retrieved page title
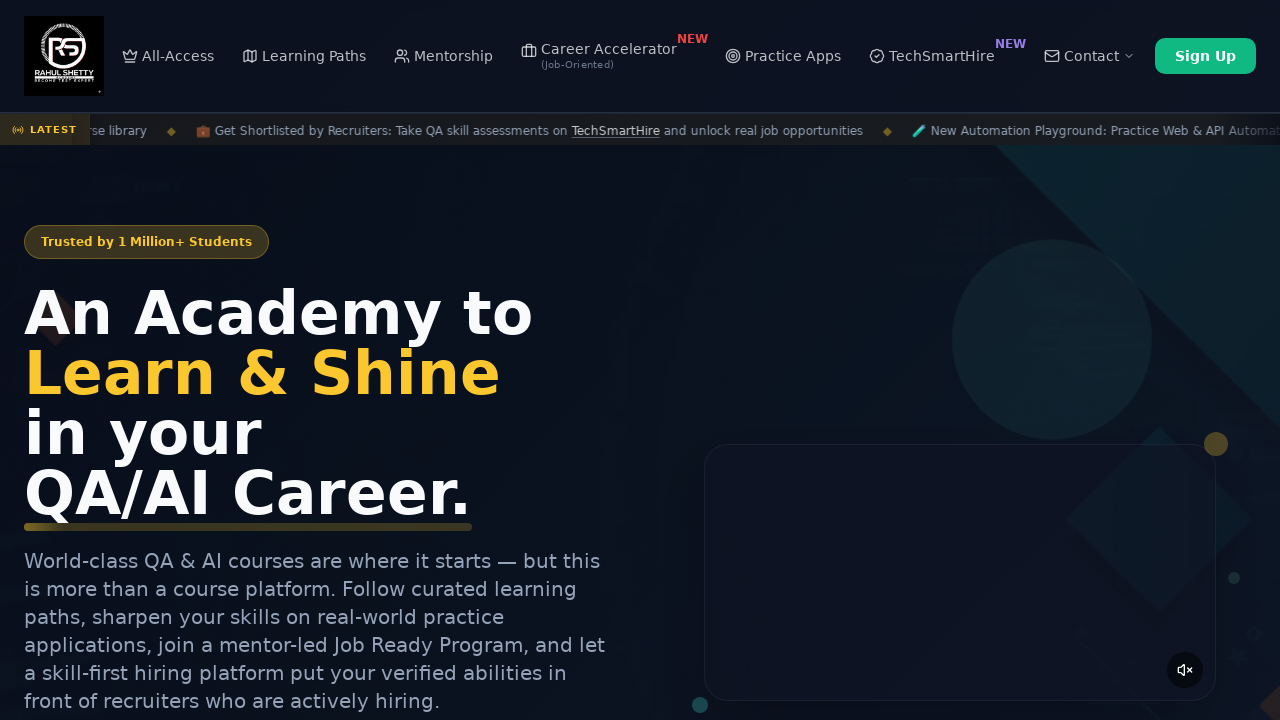

Verified page title is present and not empty
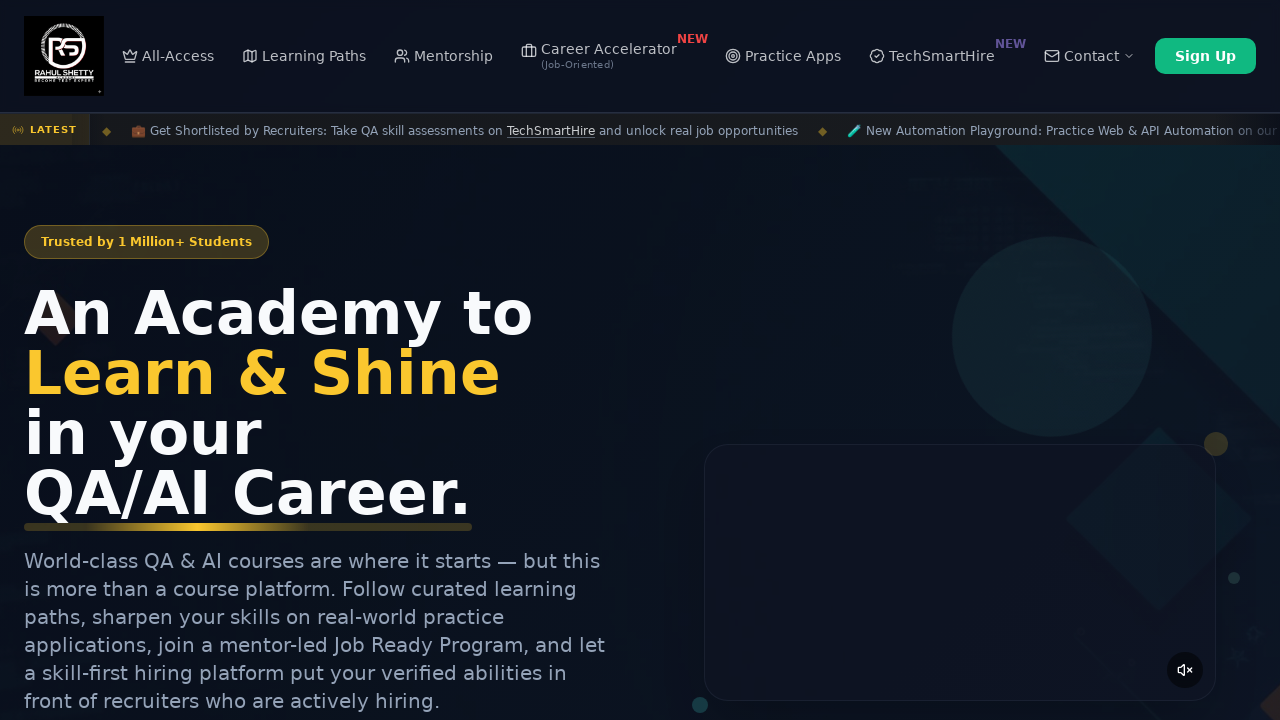

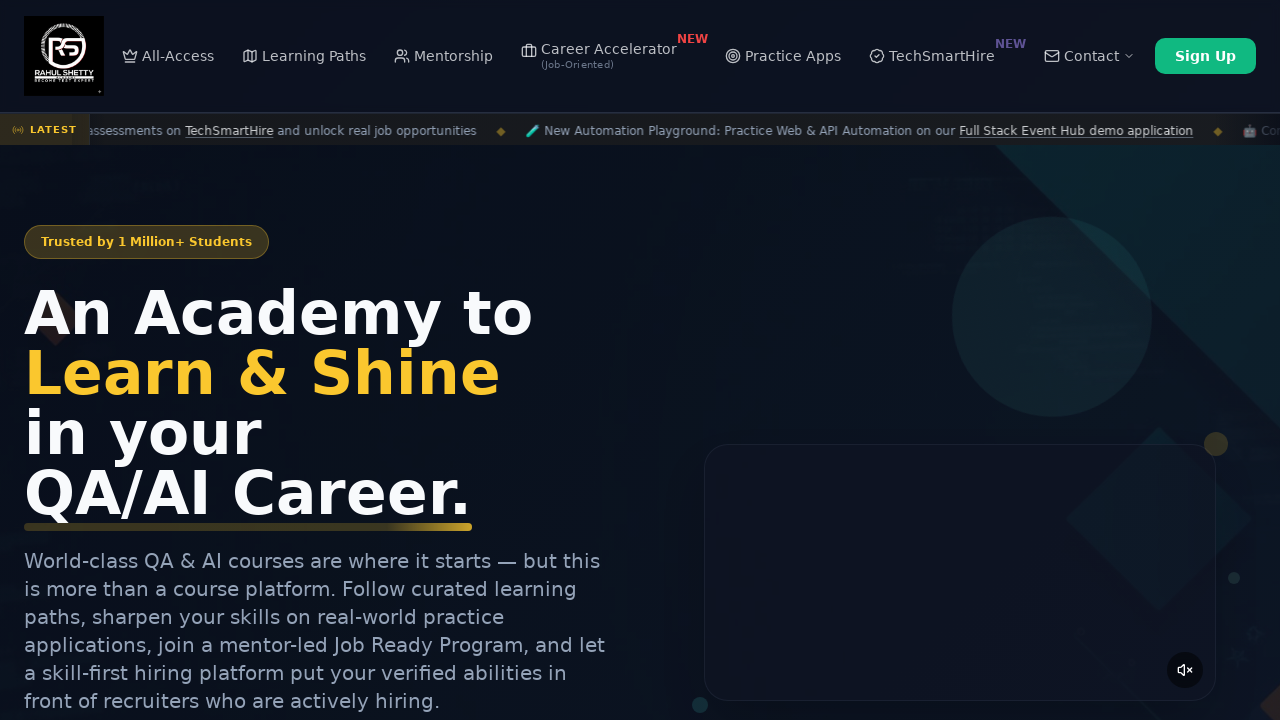